Tests login with blank password to verify error message

Starting URL: https://www.saucedemo.com/

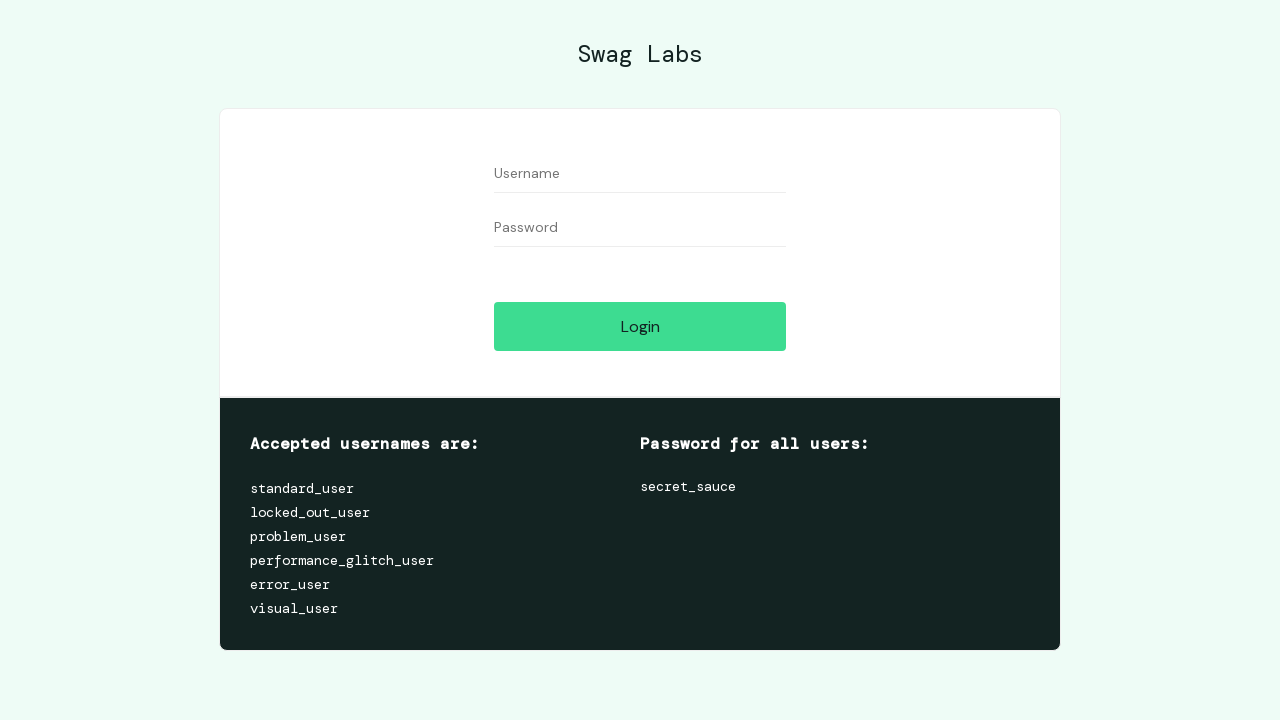

Filled username field with 'standard_user' on #user-name
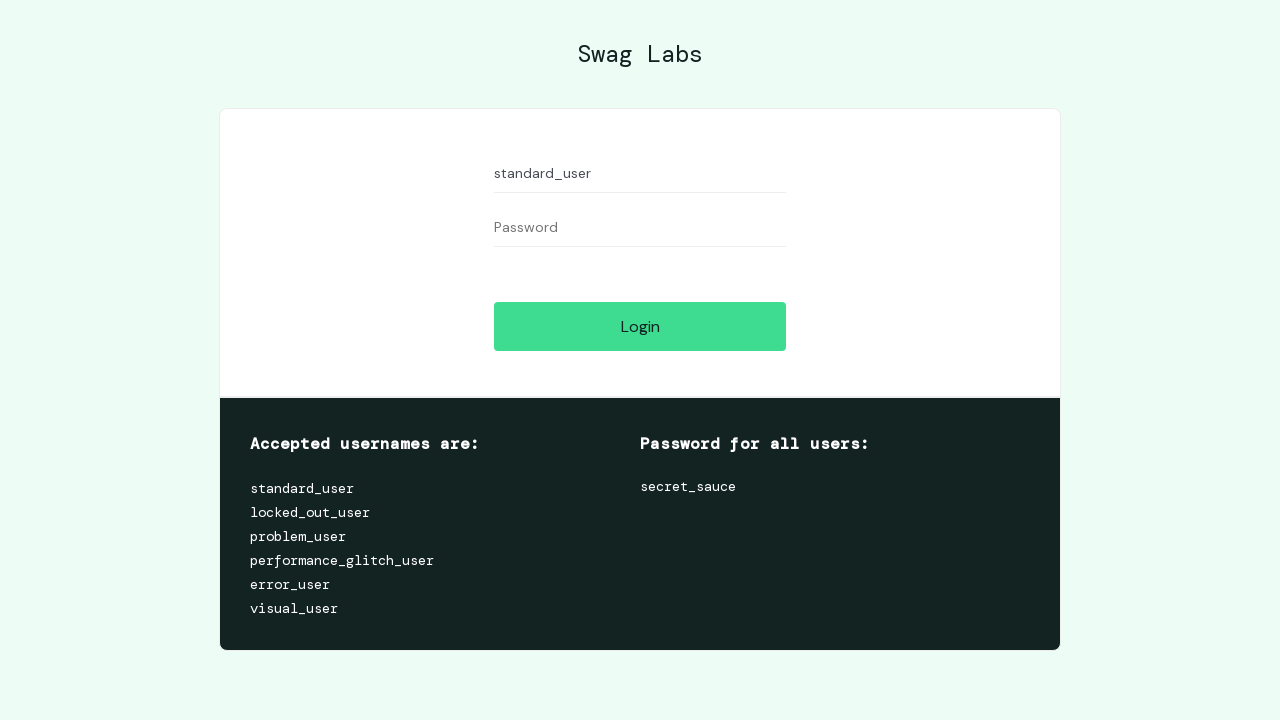

Left password field blank on #password
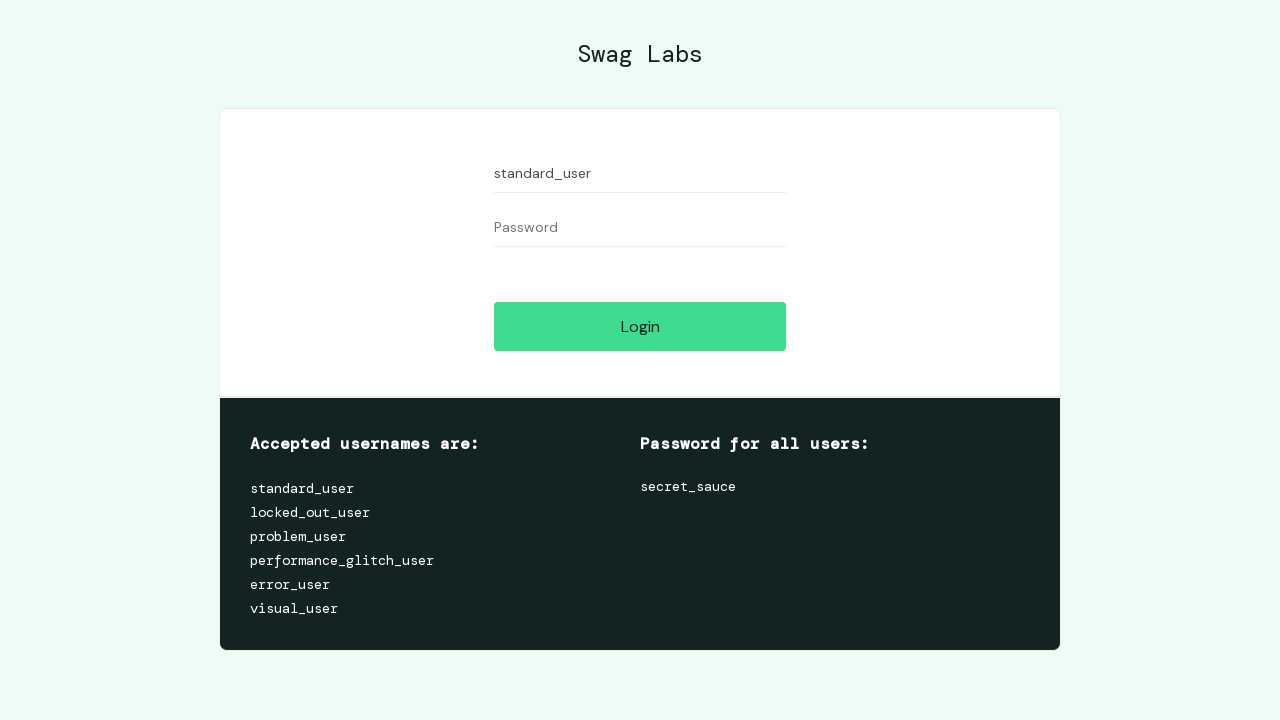

Clicked login button with blank password at (640, 326) on #login-button
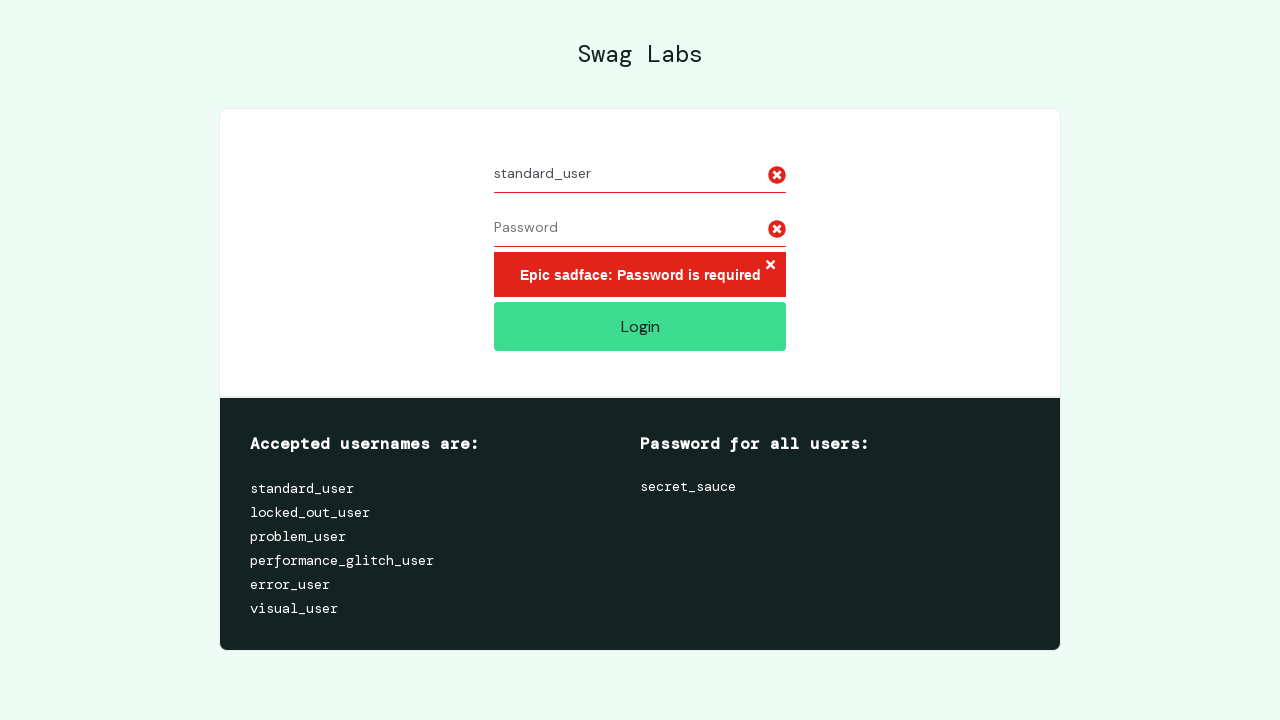

Error message appeared on screen
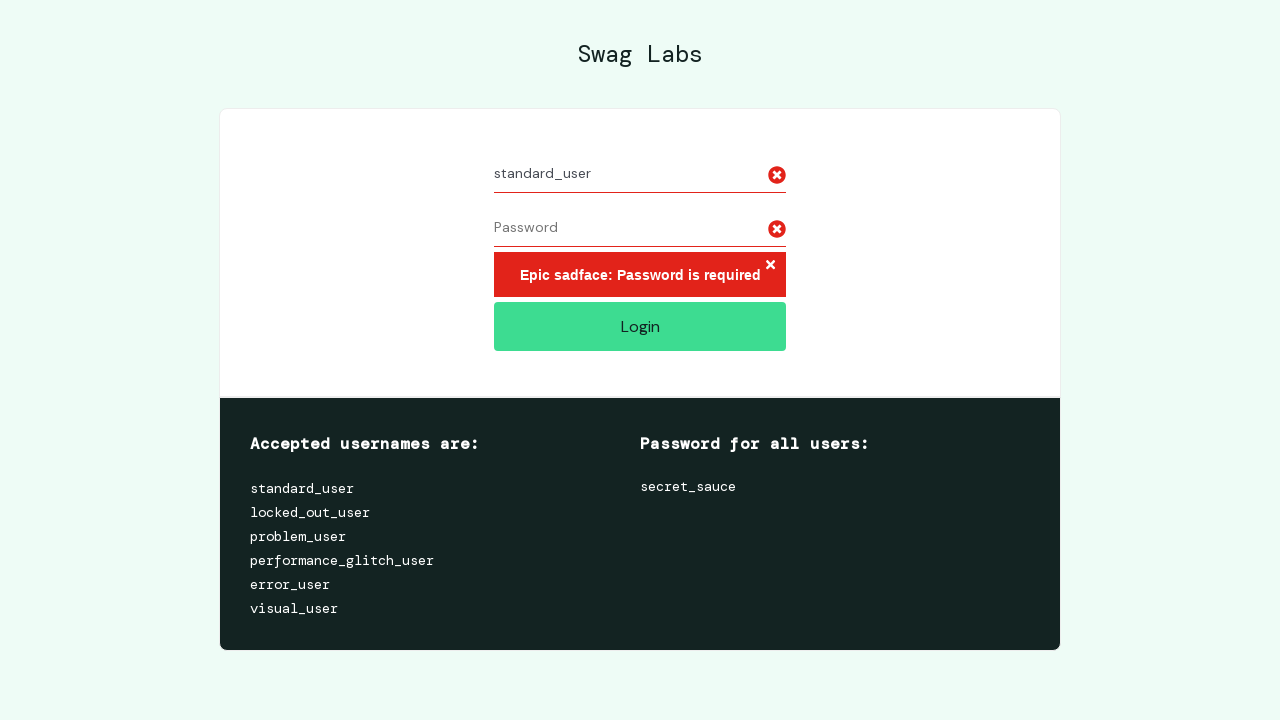

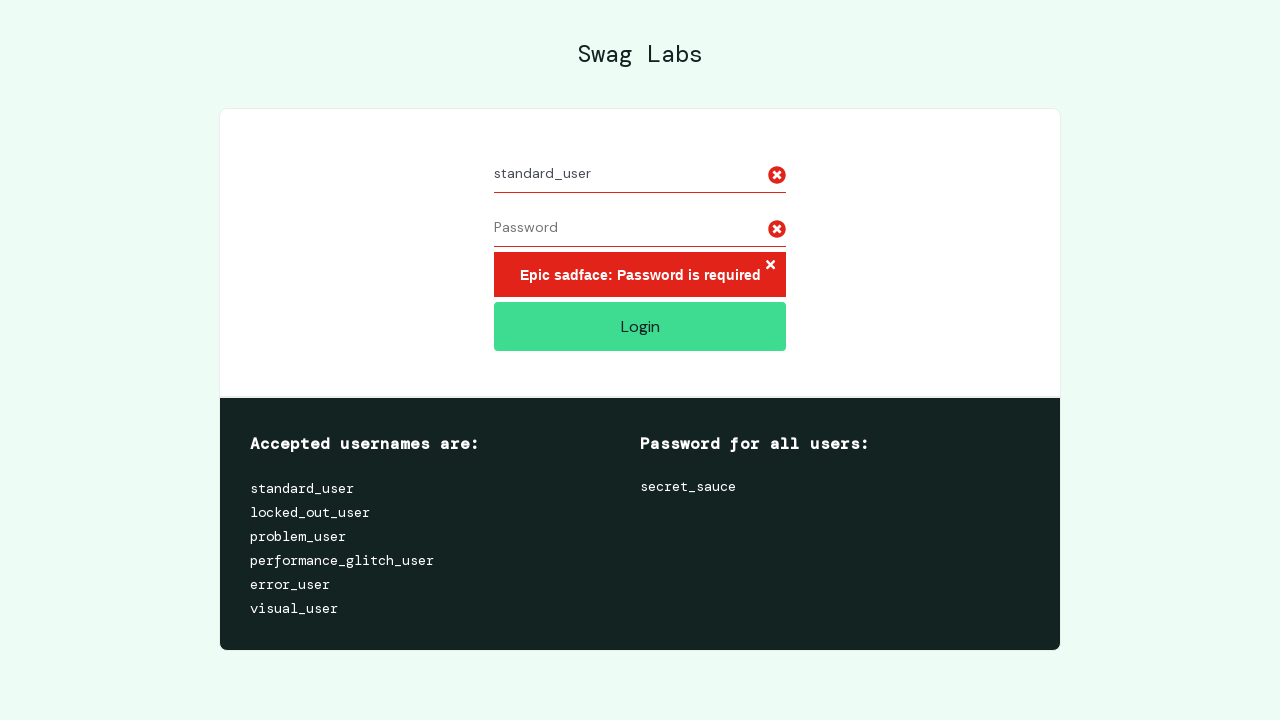